Tests handling multiple browser windows by clicking buttons that open new windows, iterating through all open pages, filling form fields with generated email addresses, and submitting forms.

Starting URL: https://leafground.com/window.xhtml

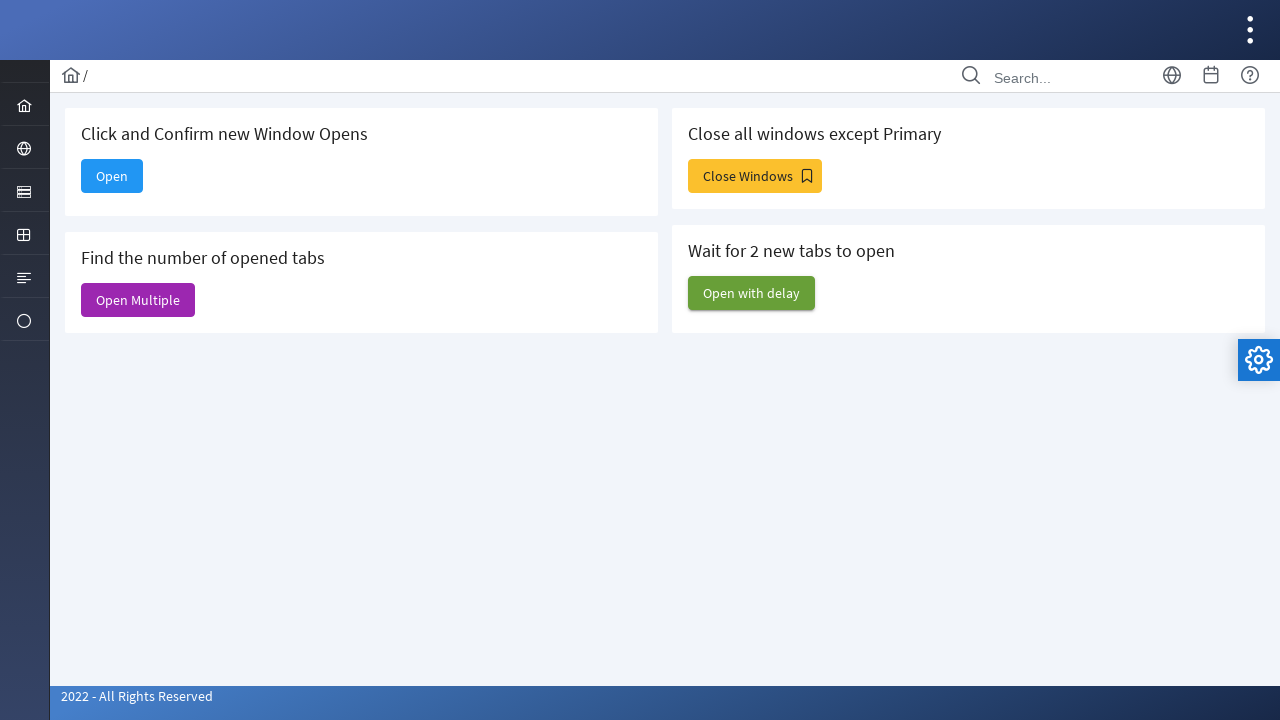

Clicked 'Open Multiple' button to open new pages at (138, 300) on internal:role=button[name="Open Multiple"i]
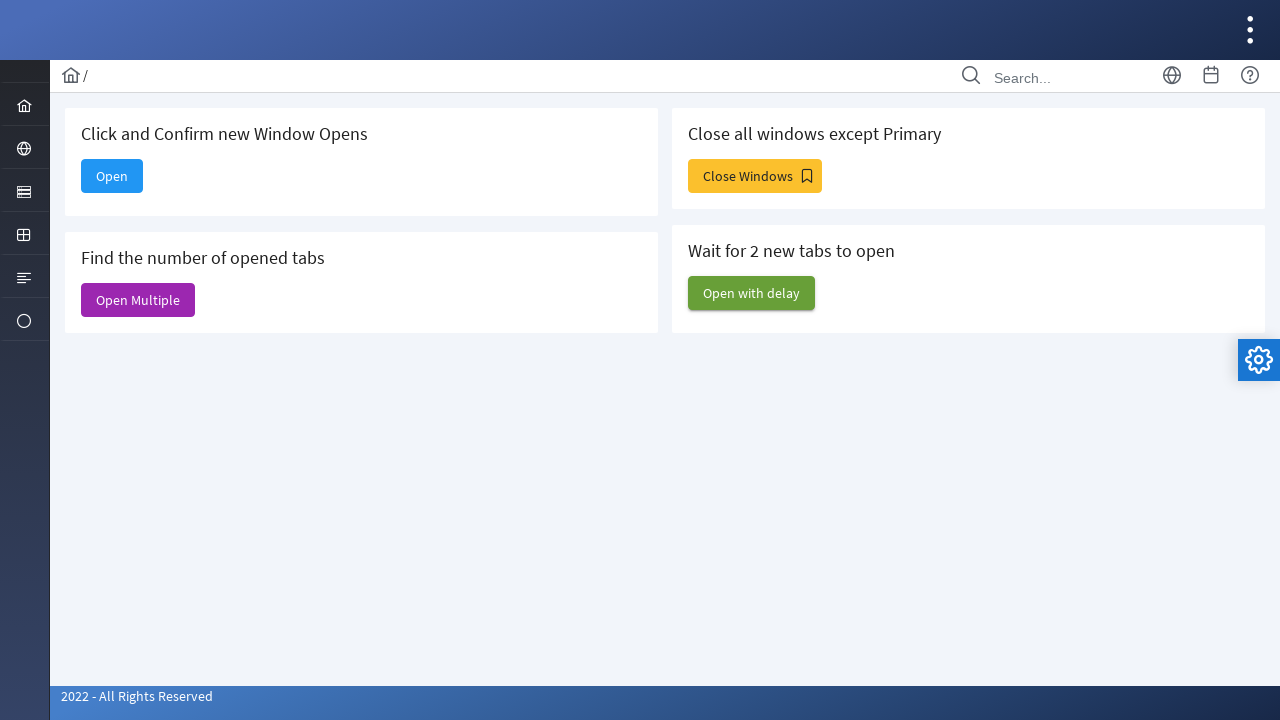

New page loaded and ready
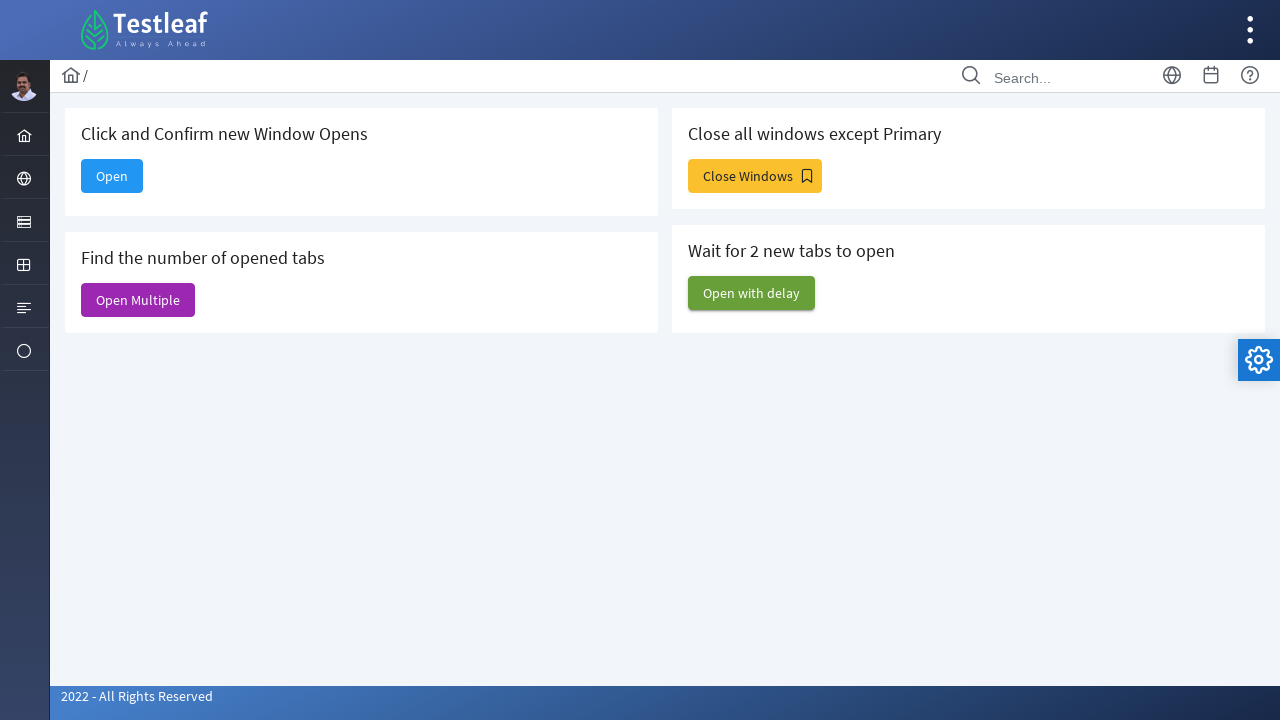

Retrieved all open pages, total count: 6
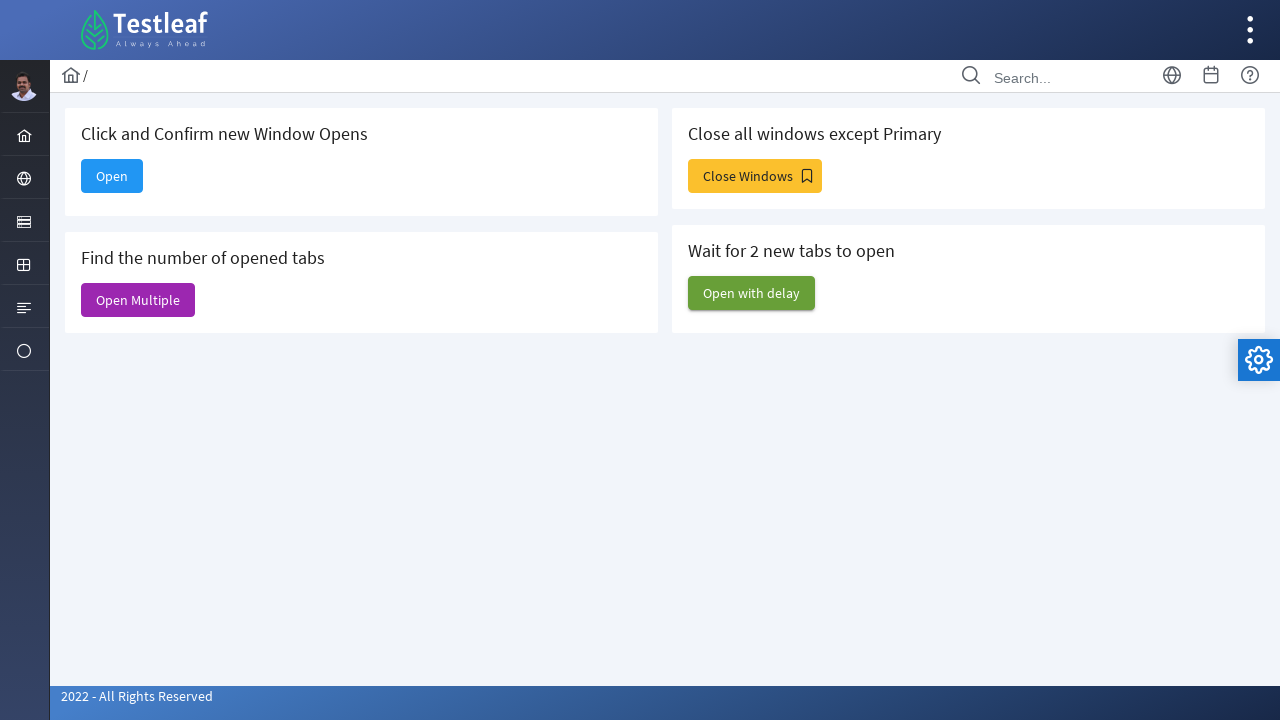

Identified Dashboard and Web Table pages by title
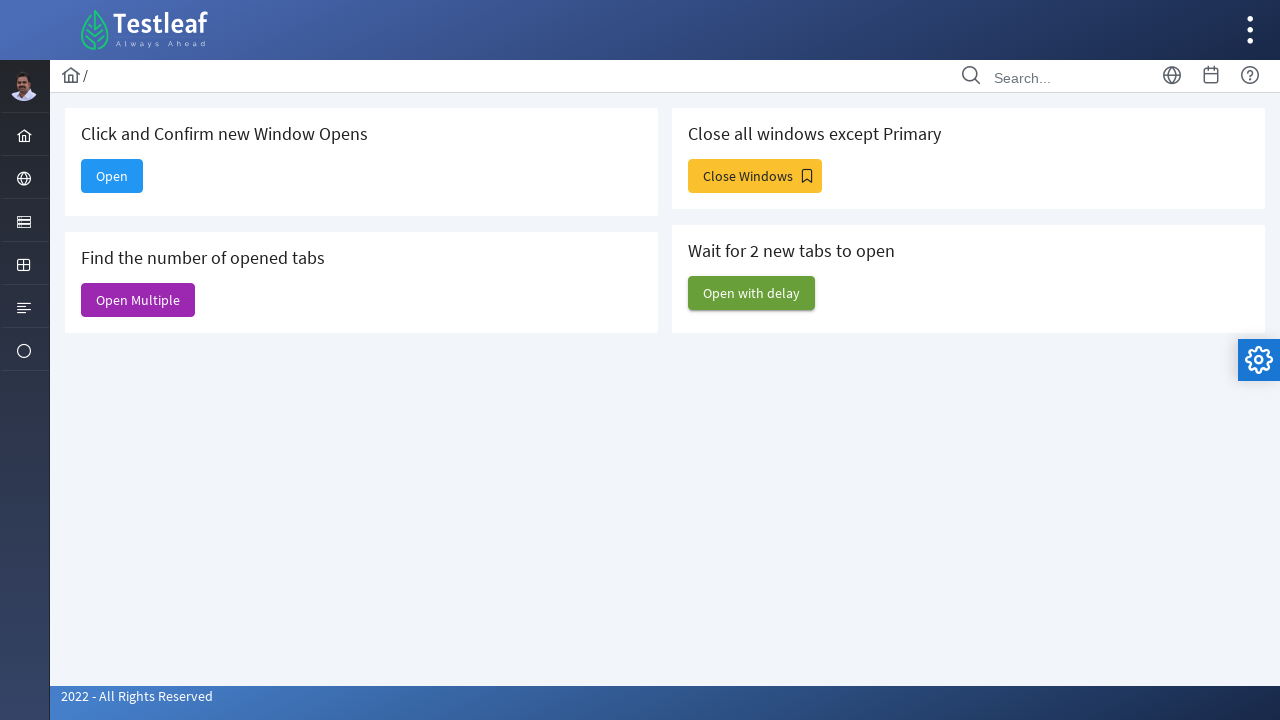

Logged URLs of identified pages
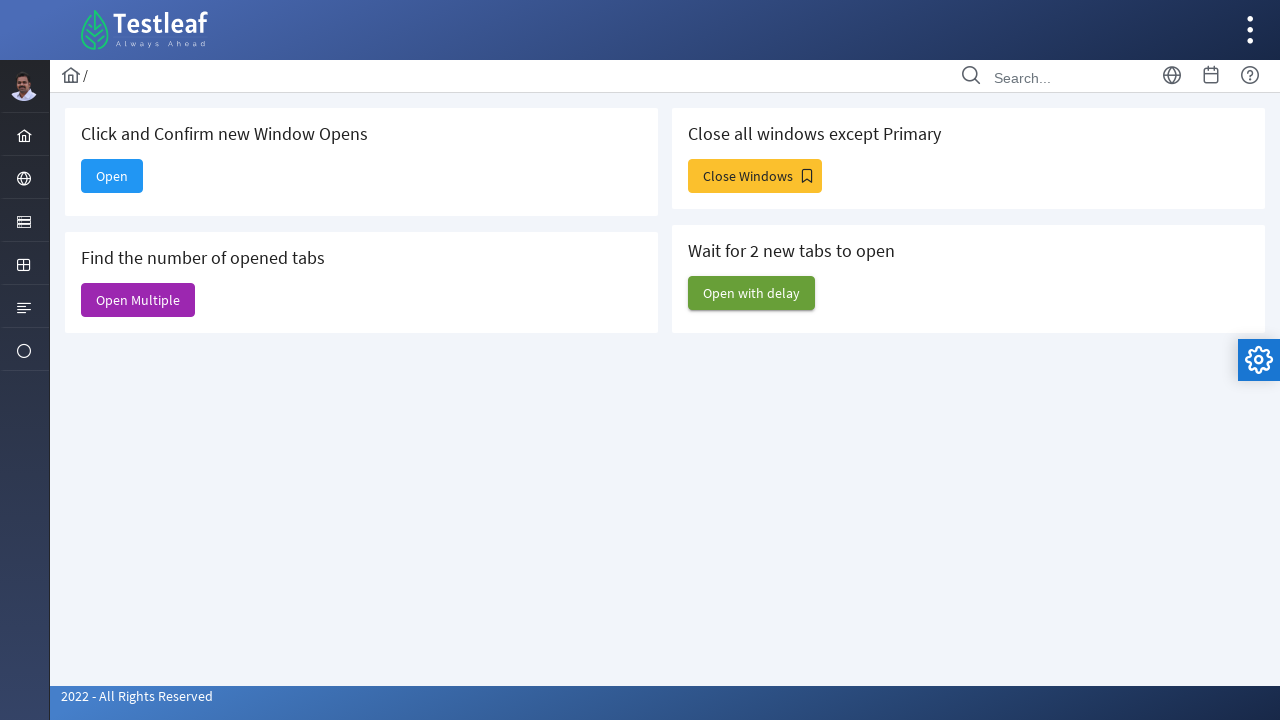

Generated random email address: Senior.Tester863@testleaf.com
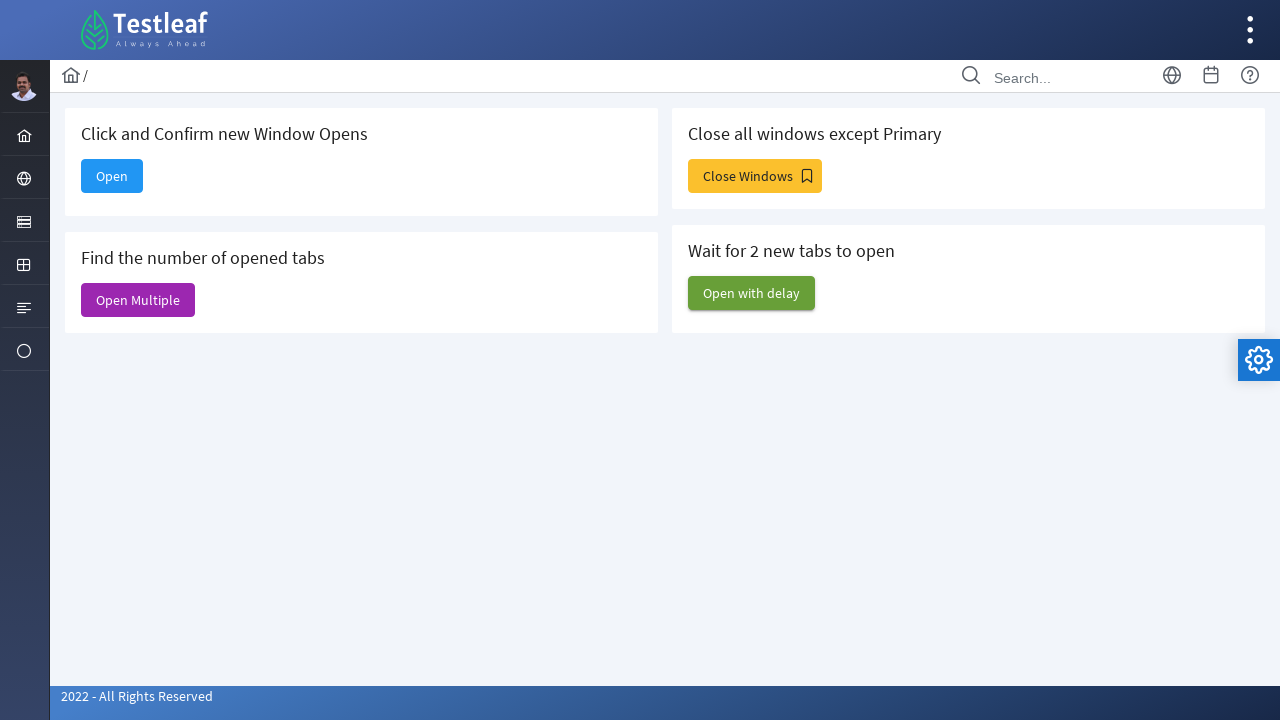

Filled email field on Dashboard page on #email
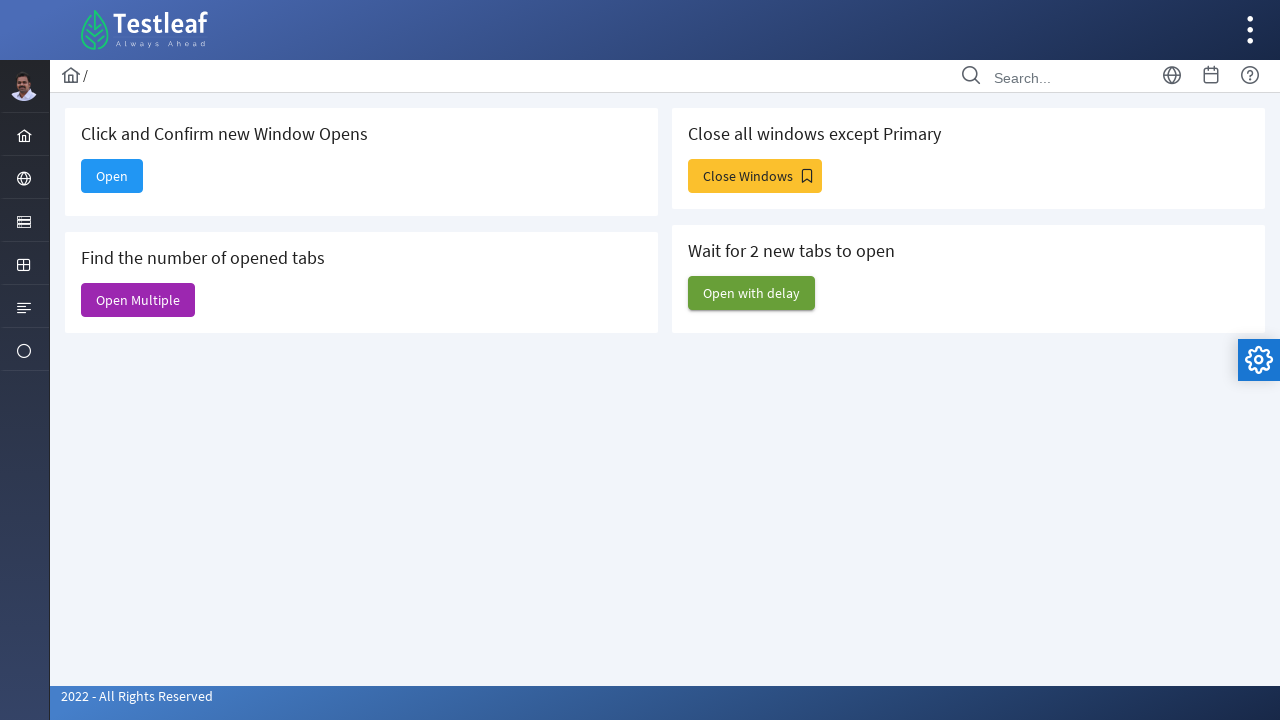

Filled message field on Dashboard page on #message
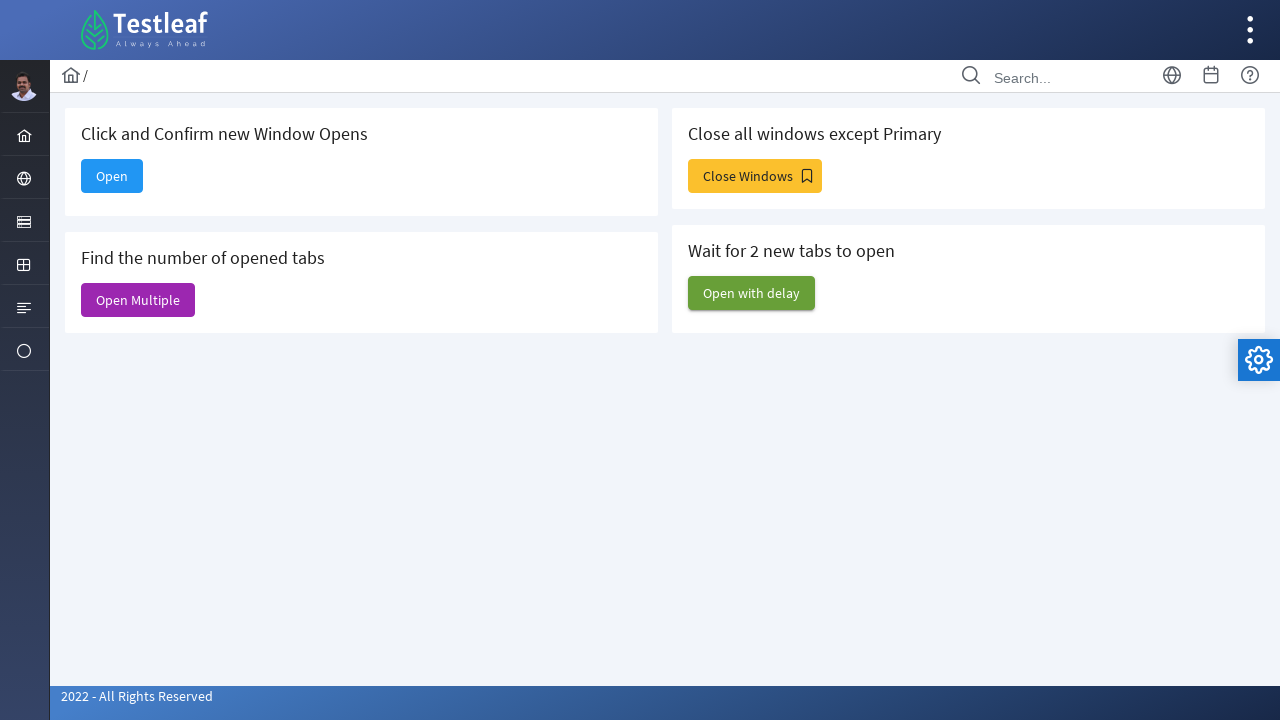

Clicked Send button on Dashboard page at (225, 426) on xpath=//span[text()="Send"]
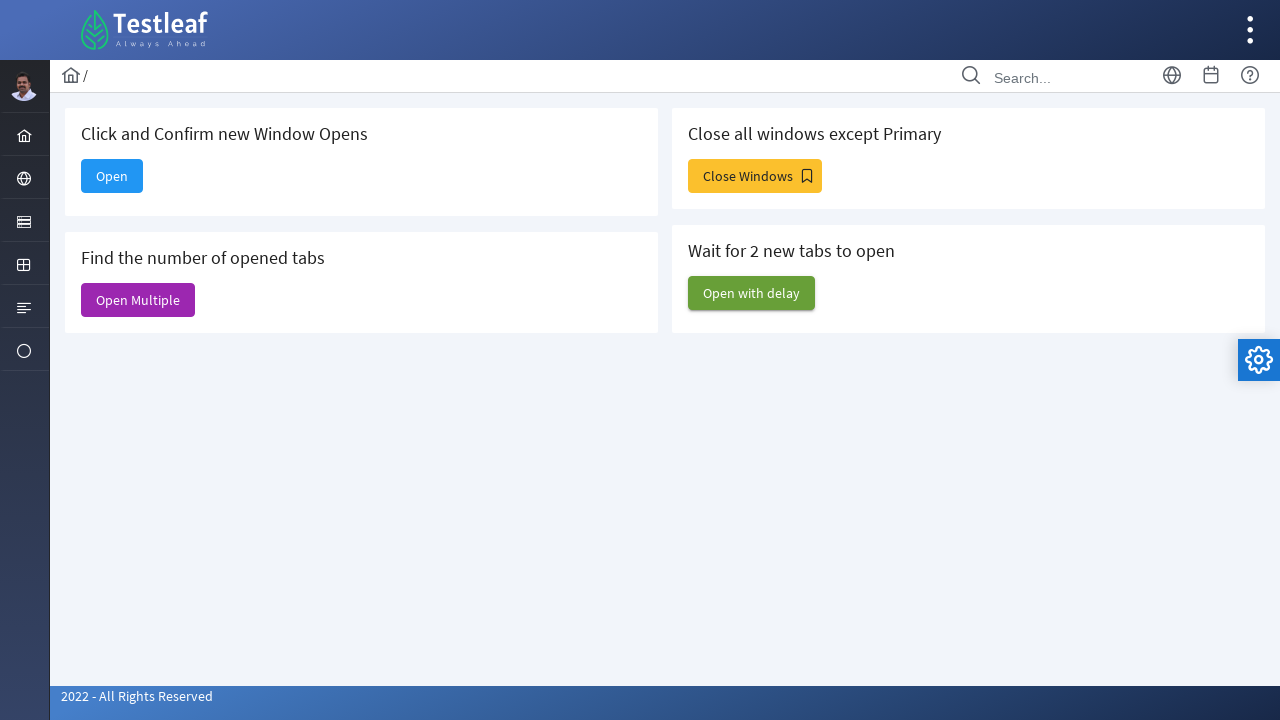

Brought original parent page to front
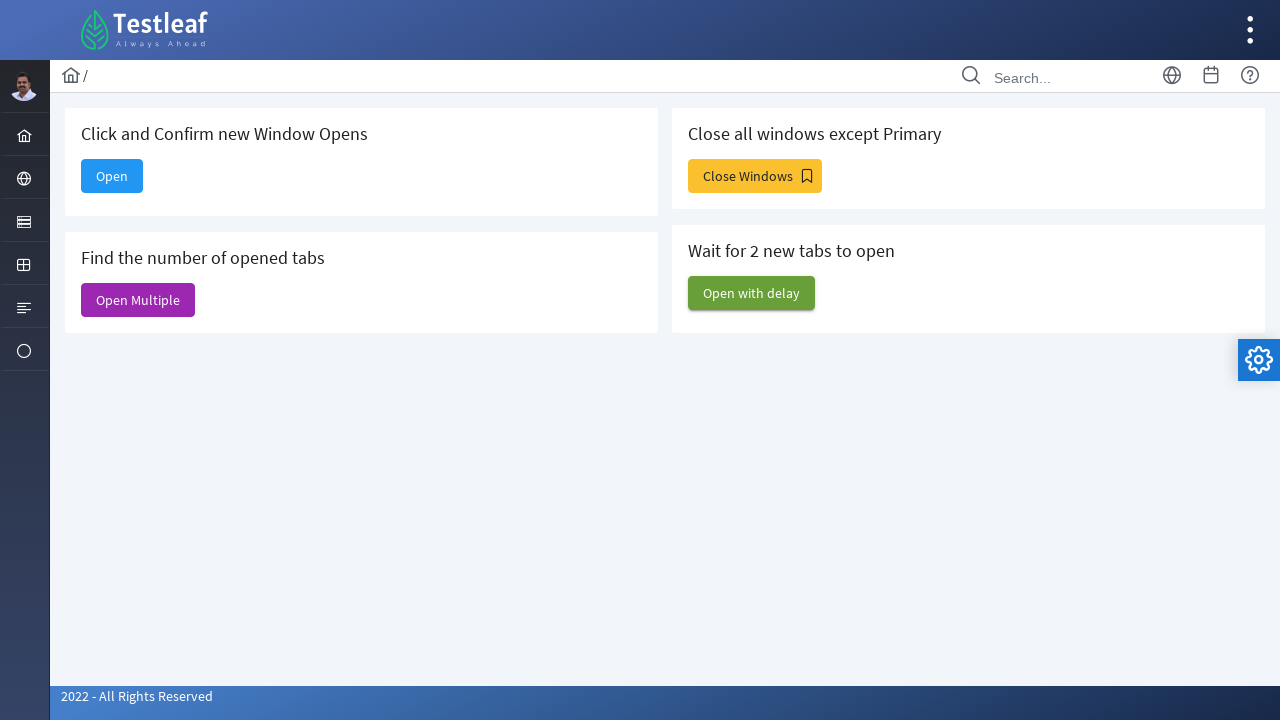

Clicked 'Open' button to open another new page at (112, 176) on xpath=//span[text()="Open"]
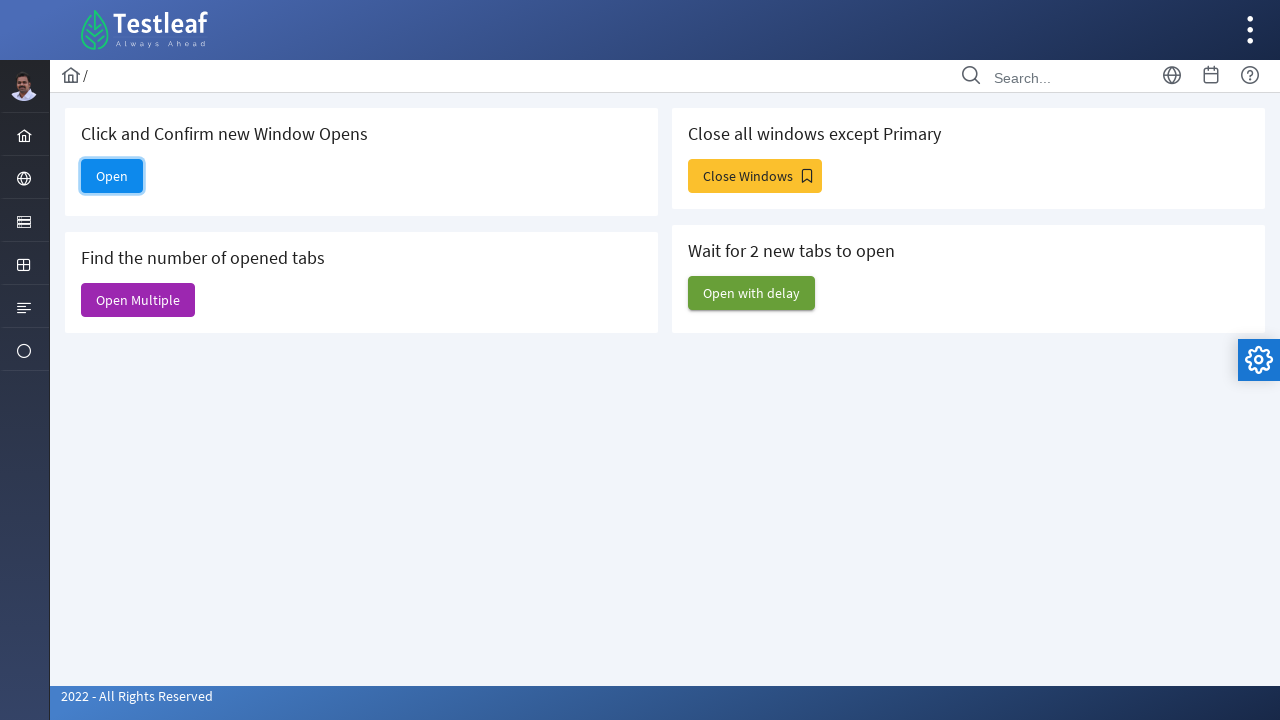

New page object captured
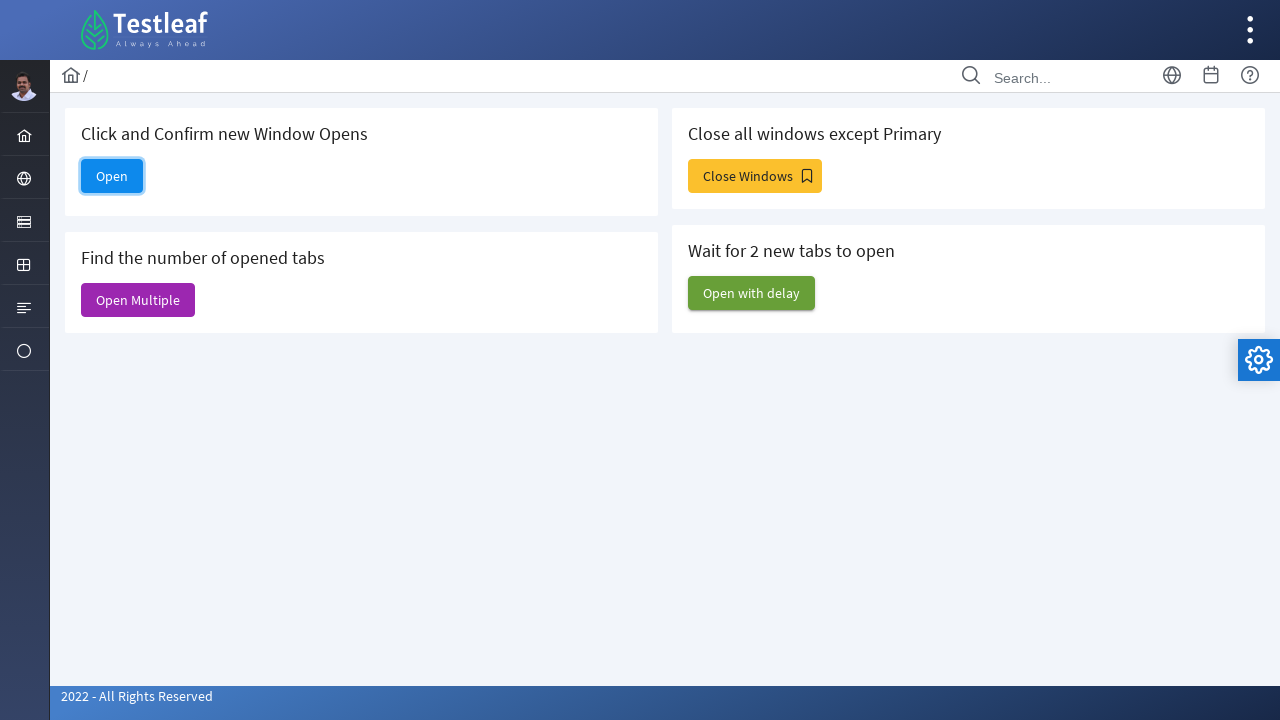

Filled email field on newly opened page on #email
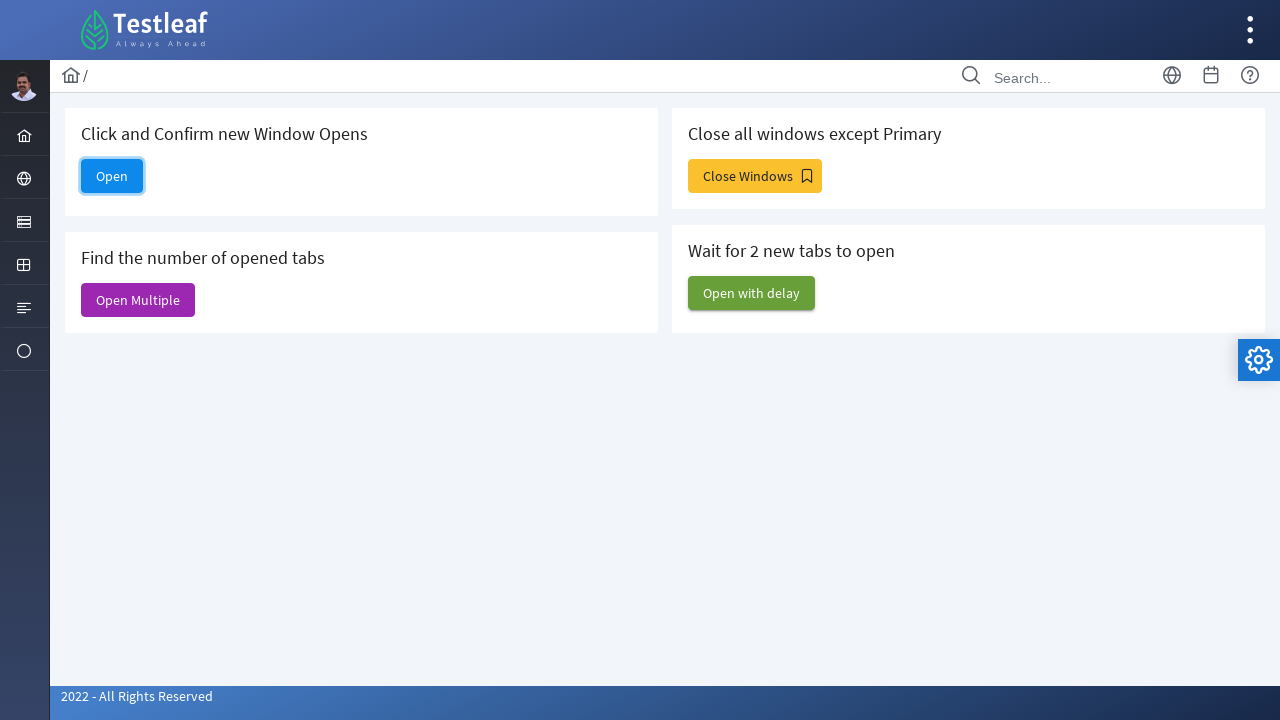

Filled message field on newly opened page on #message
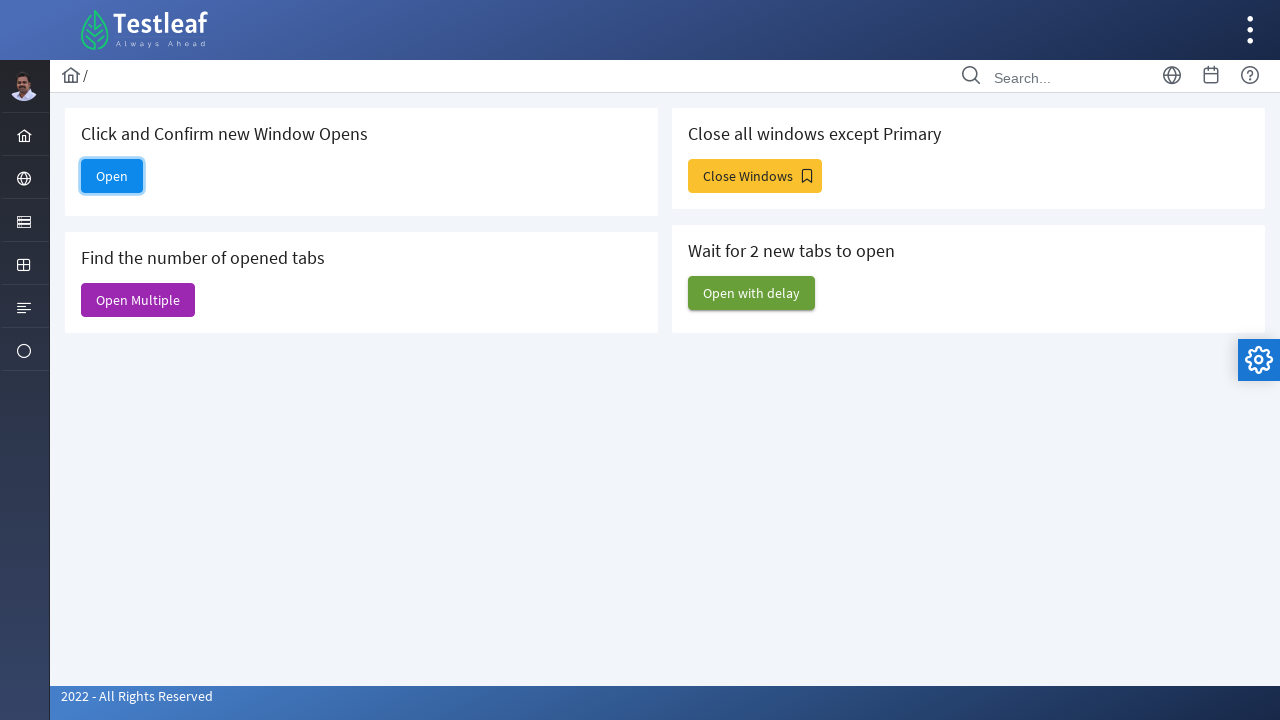

Clicked Send button on newly opened page at (665, 699) on xpath=//span[text()="Send"]
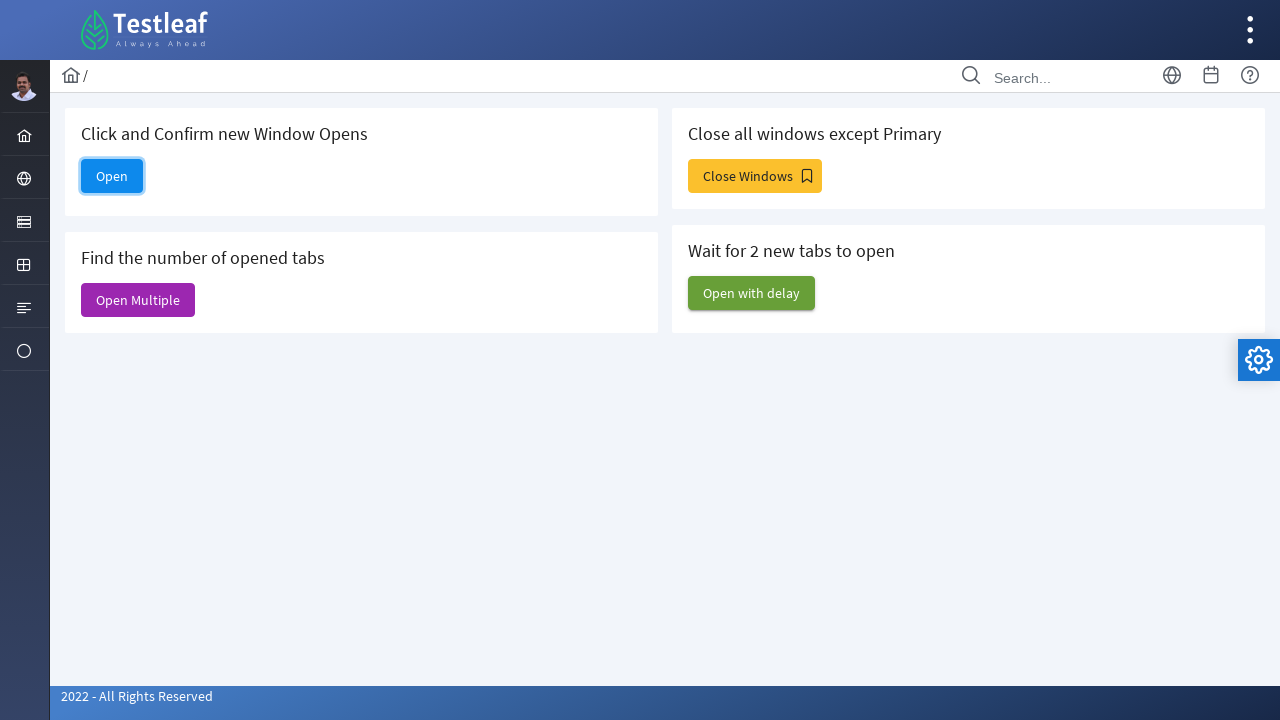

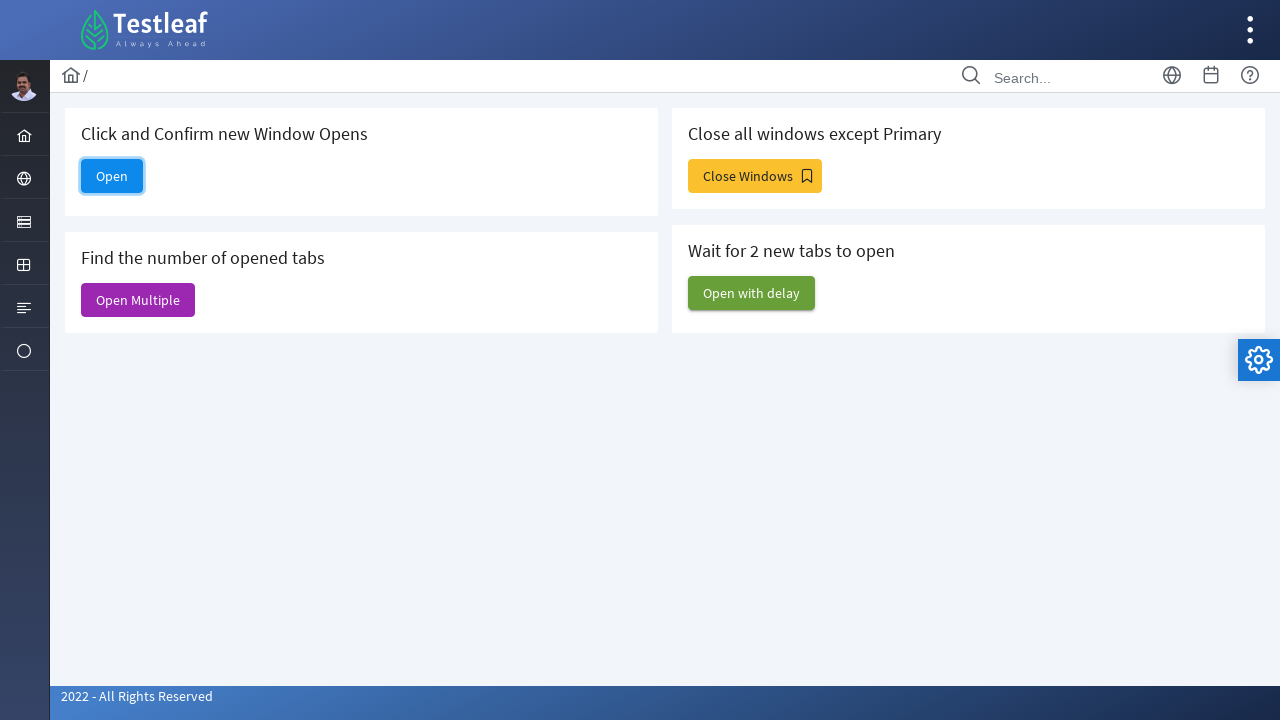